Tests filtering to display only active (incomplete) todo items

Starting URL: https://demo.playwright.dev/todomvc

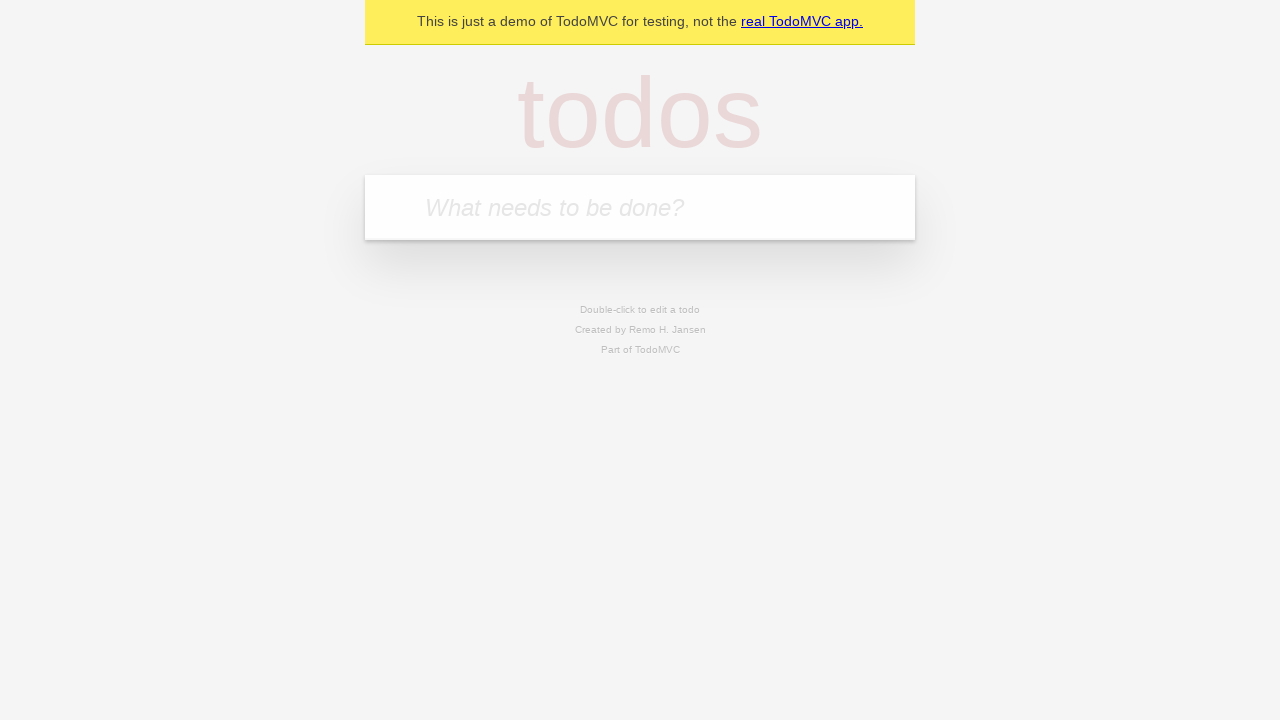

Located the 'What needs to be done?' input field
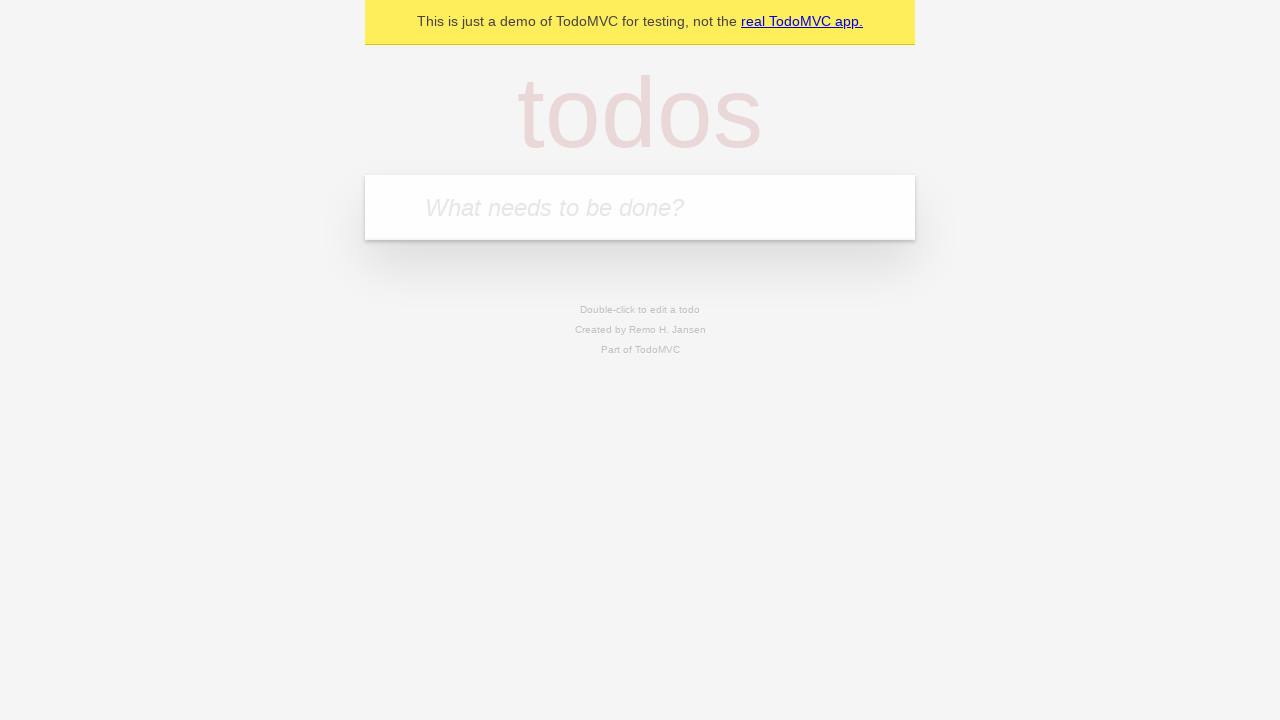

Filled todo input with 'buy some cheese' on internal:attr=[placeholder="What needs to be done?"i]
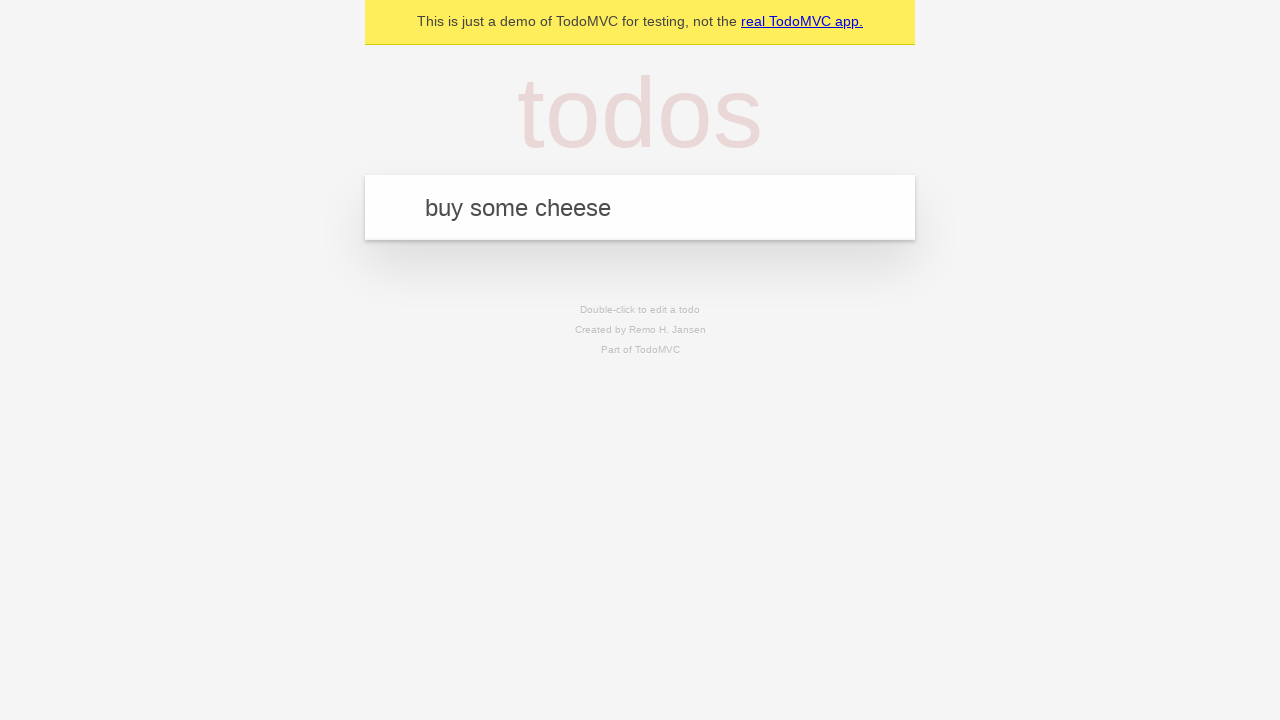

Pressed Enter to create todo 'buy some cheese' on internal:attr=[placeholder="What needs to be done?"i]
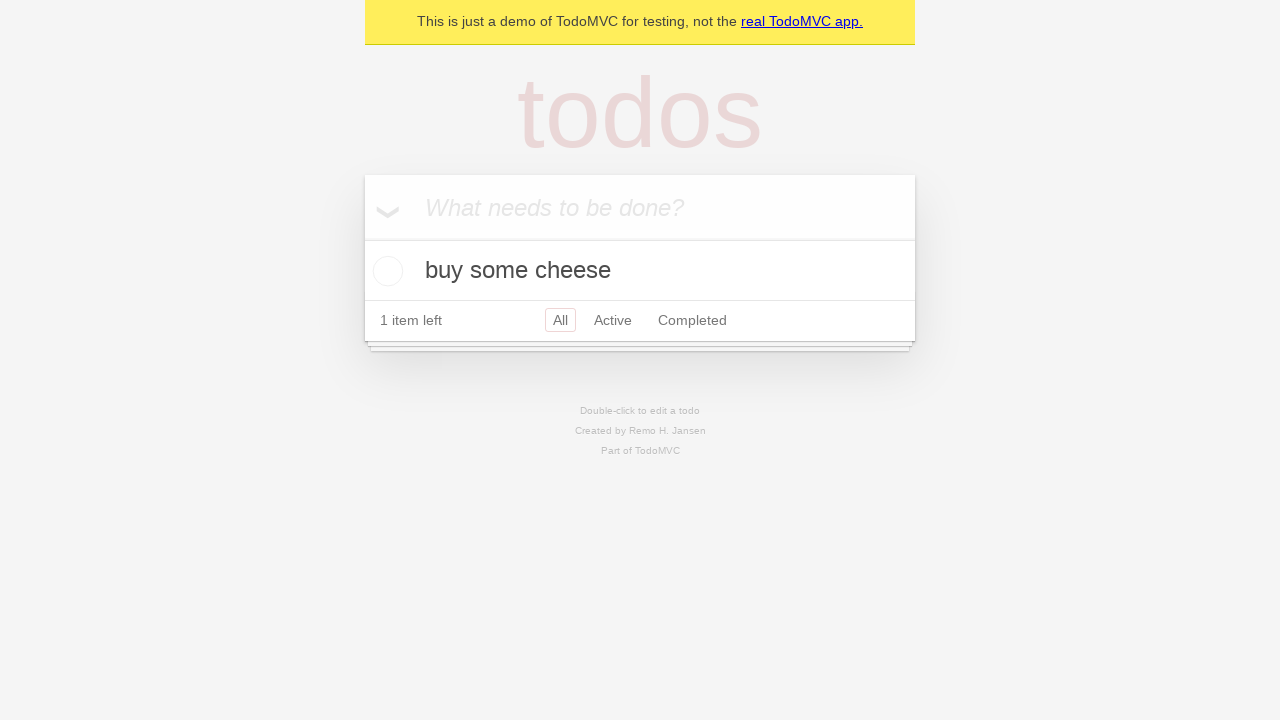

Filled todo input with 'feed the cat' on internal:attr=[placeholder="What needs to be done?"i]
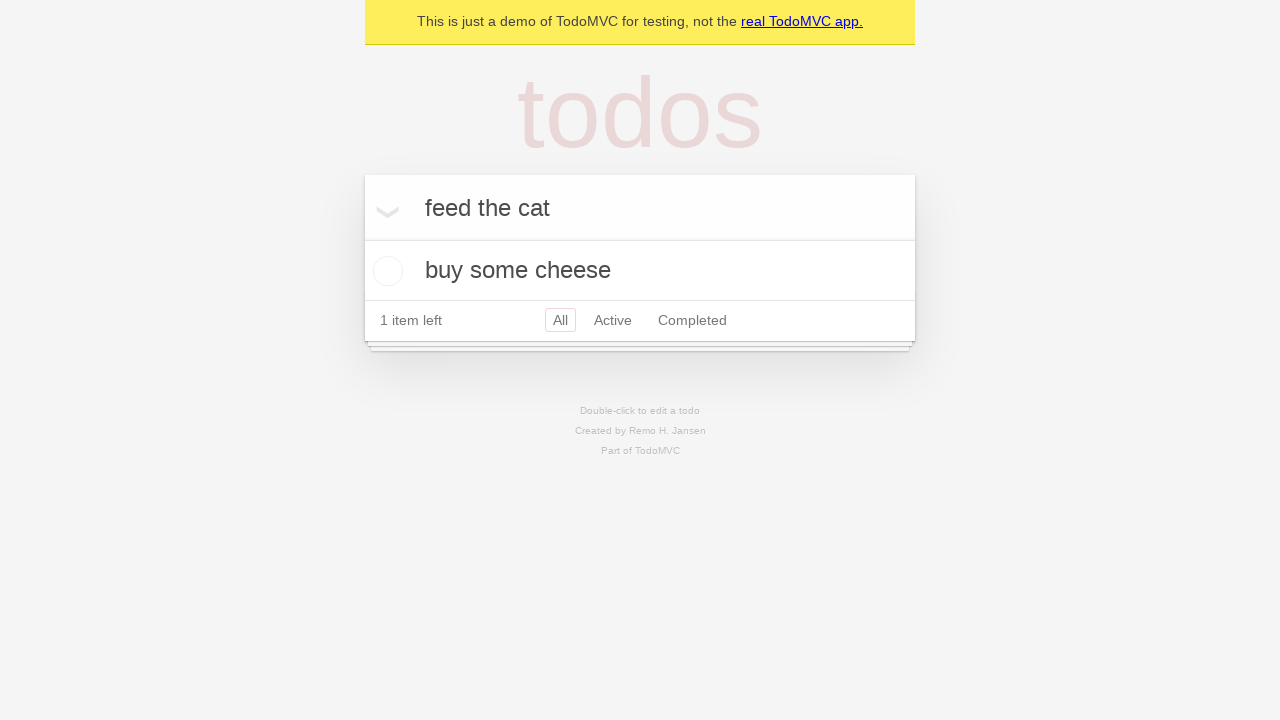

Pressed Enter to create todo 'feed the cat' on internal:attr=[placeholder="What needs to be done?"i]
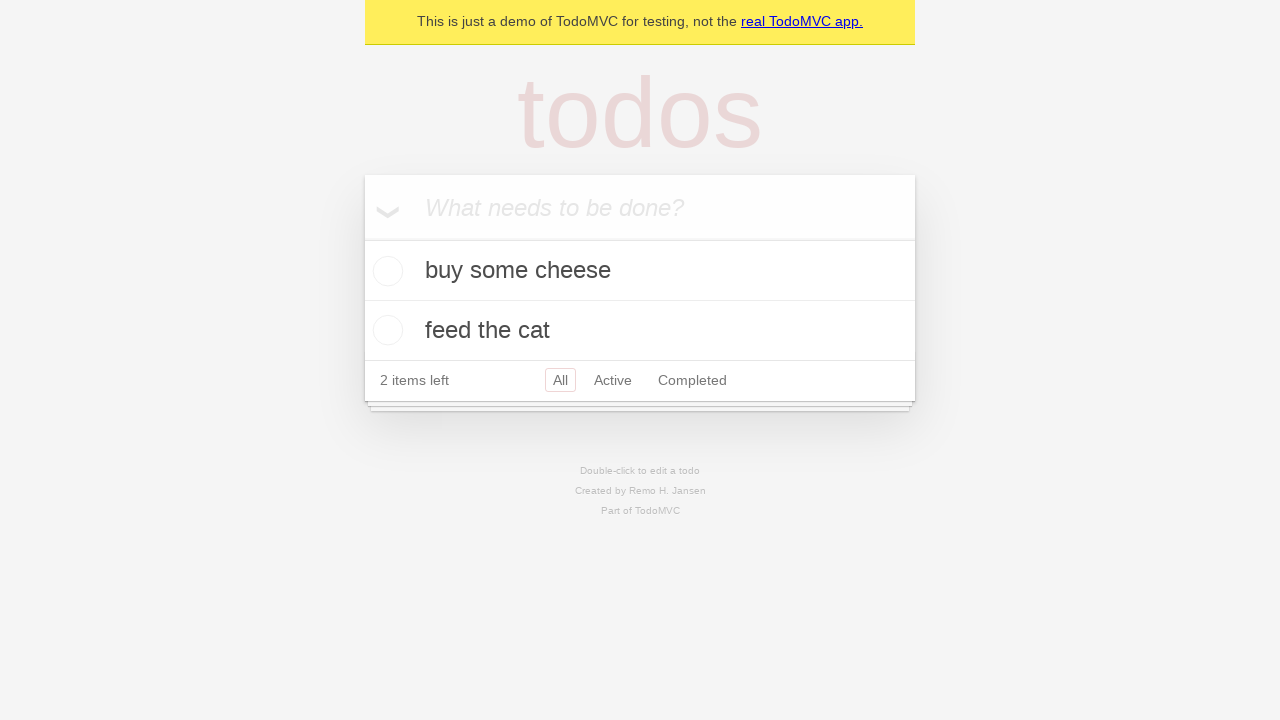

Filled todo input with 'book a doctors appointment' on internal:attr=[placeholder="What needs to be done?"i]
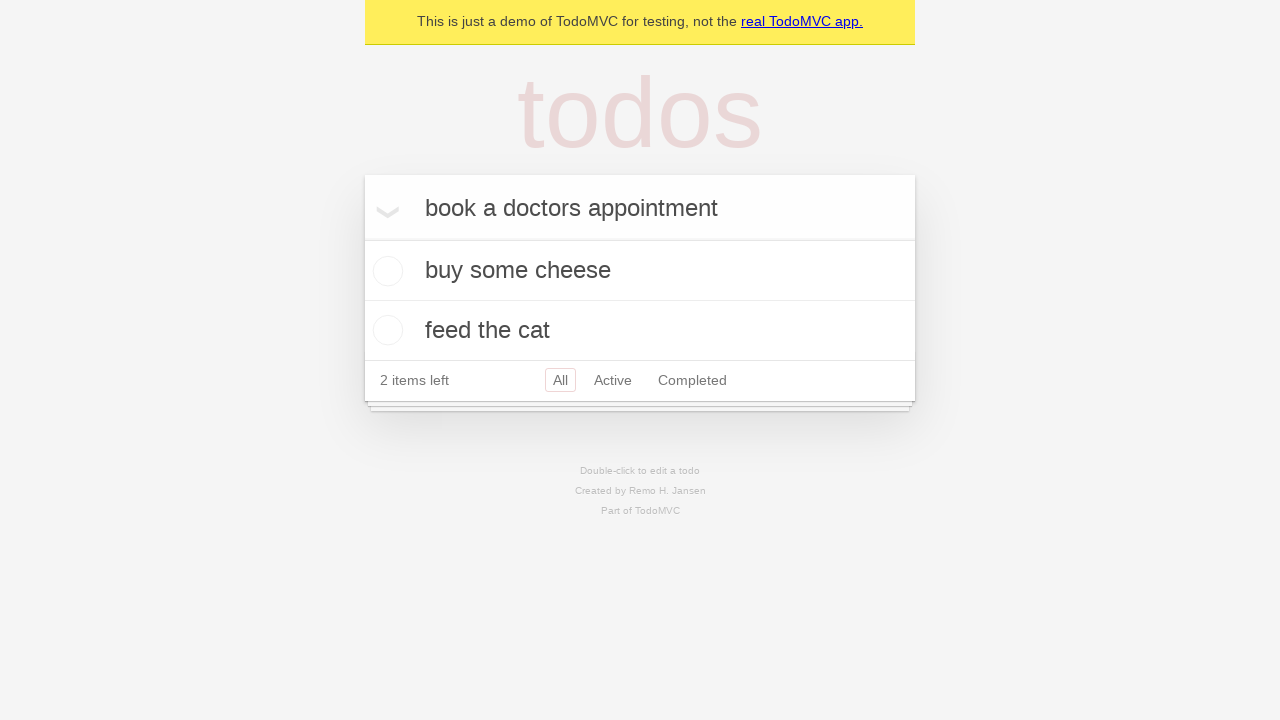

Pressed Enter to create todo 'book a doctors appointment' on internal:attr=[placeholder="What needs to be done?"i]
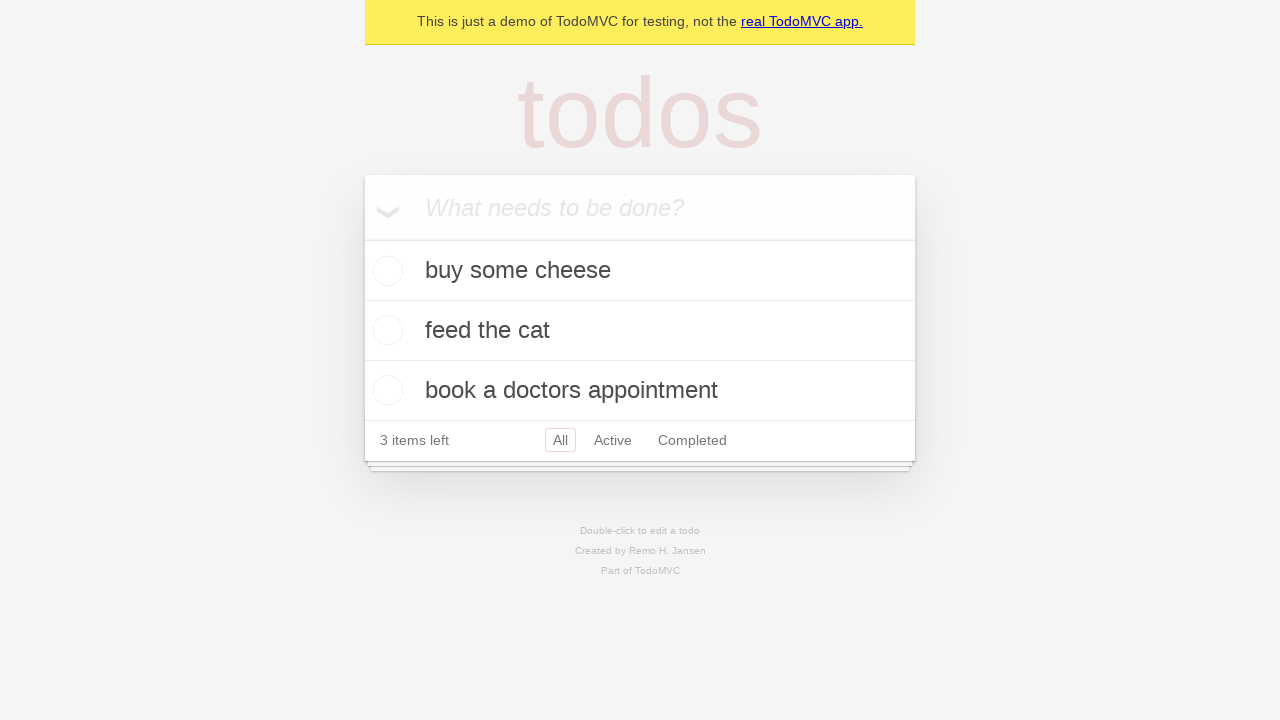

Checked the second todo item to mark it as complete at (385, 330) on internal:testid=[data-testid="todo-item"s] >> nth=1 >> internal:role=checkbox
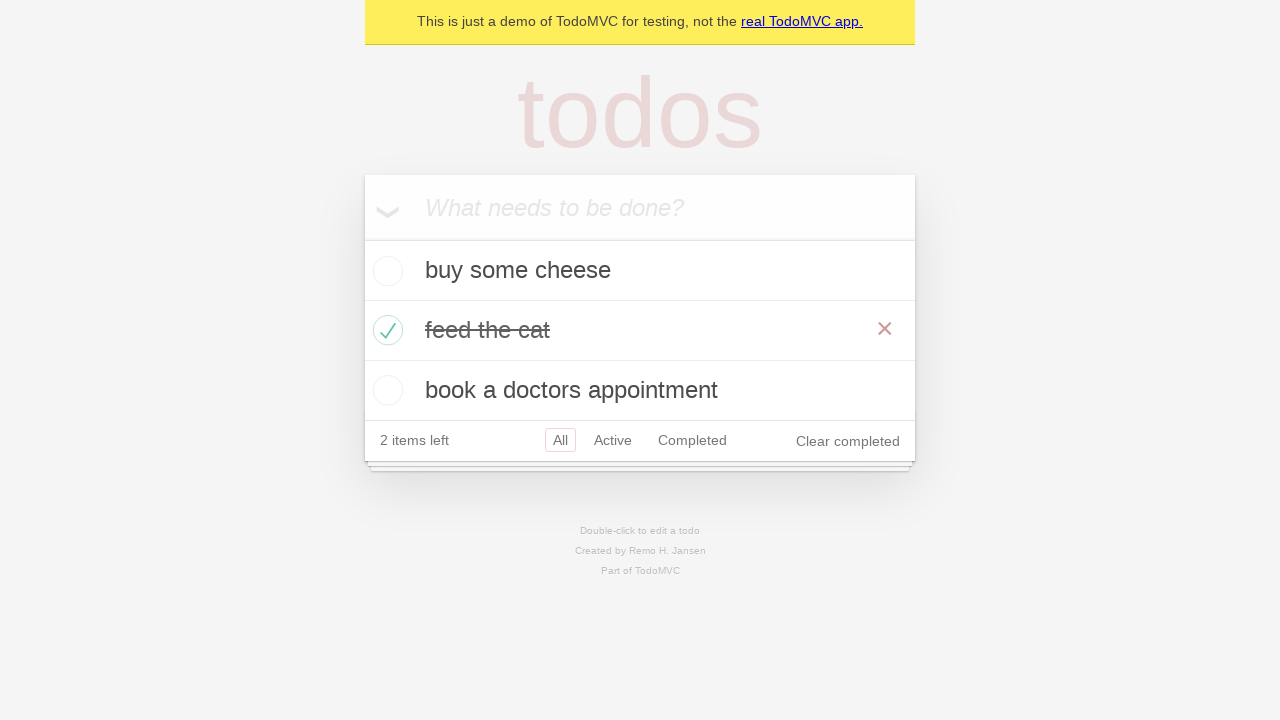

Clicked the 'Active' filter to display only incomplete todos at (613, 440) on internal:role=link[name="Active"i]
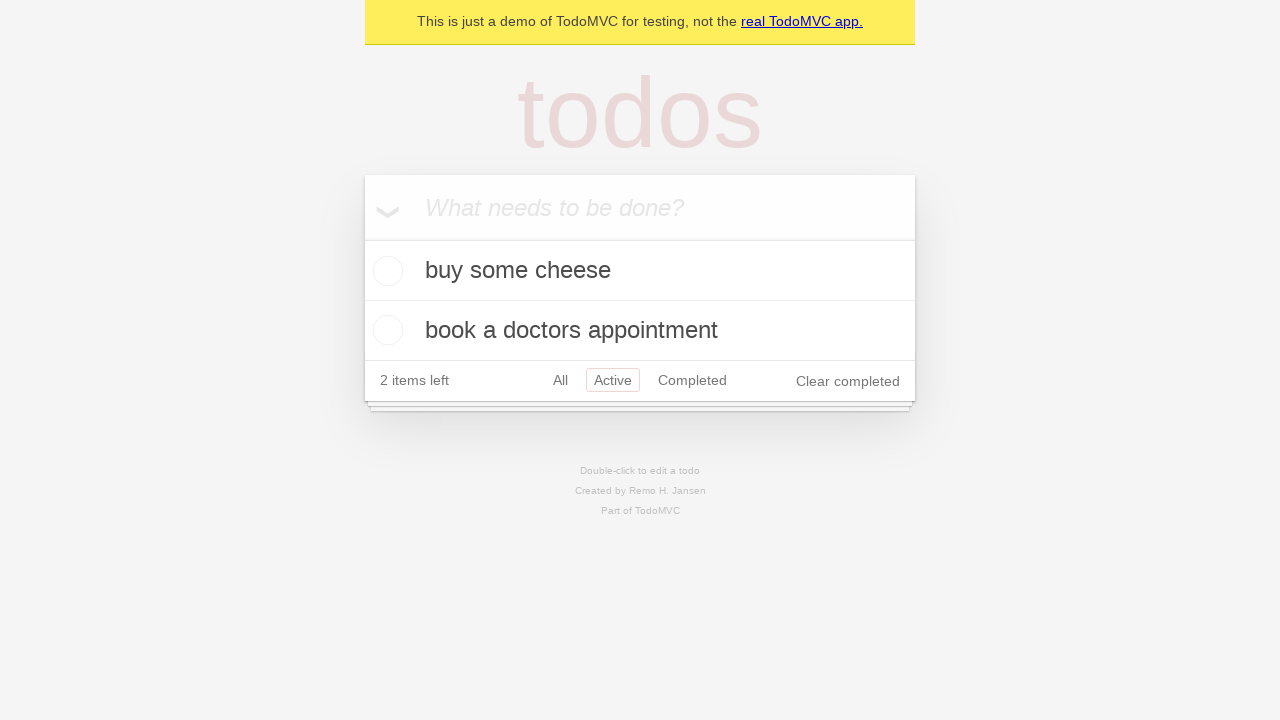

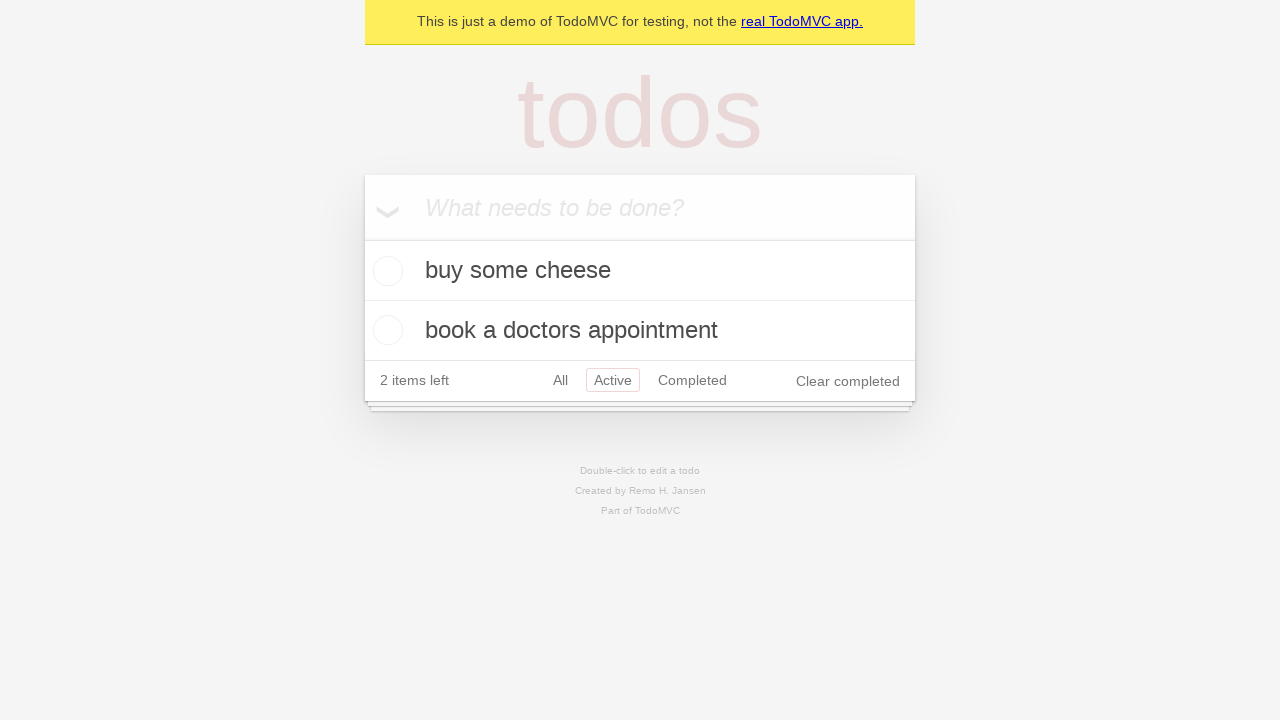